Tests form filling on a basic controls page by entering values into name and email fields and selecting a gender radio button

Starting URL: https://www.hyrtutorials.com/p/basic-controls.html

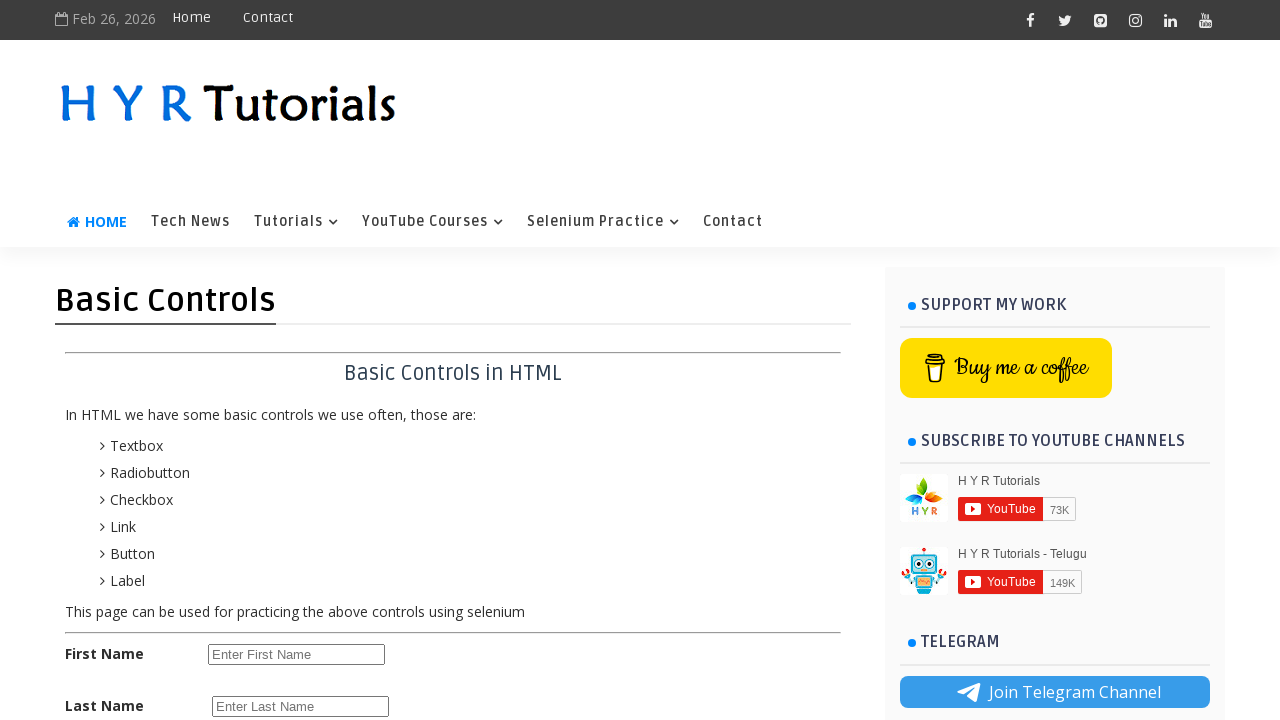

Scrolled down the page by 500 pixels
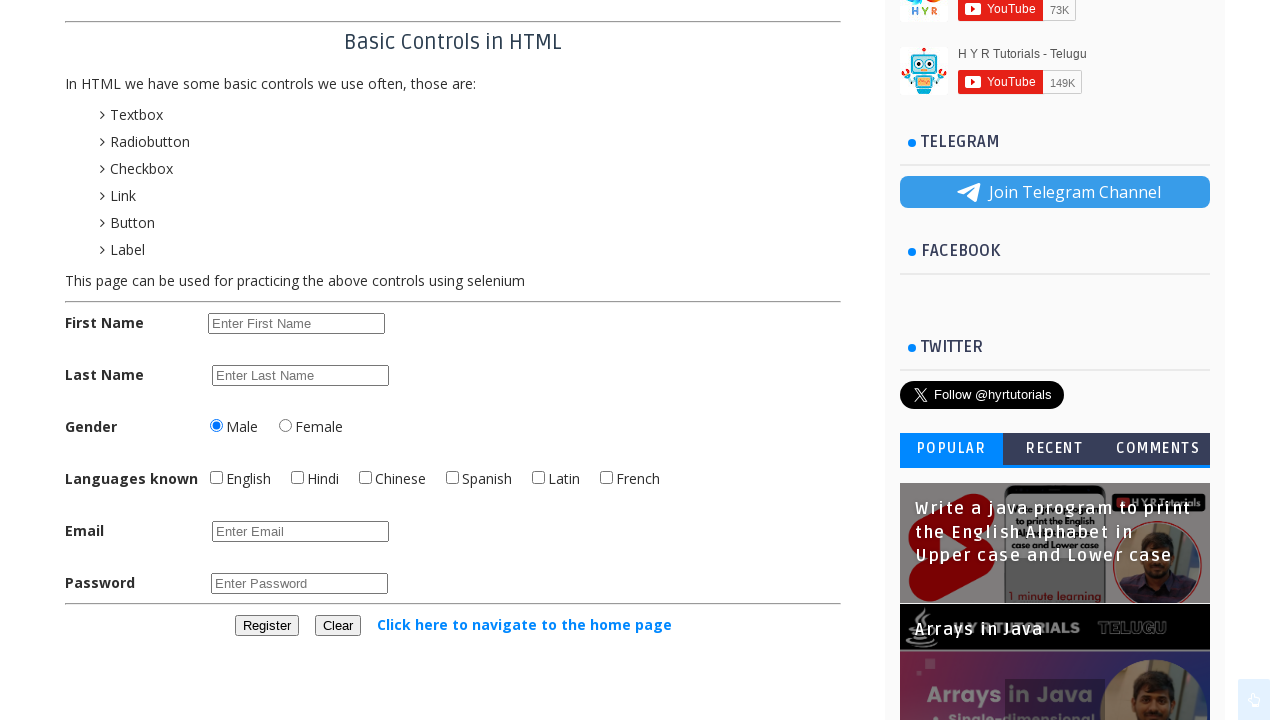

Applied custom styling to firstName field (grey border, green background, white text)
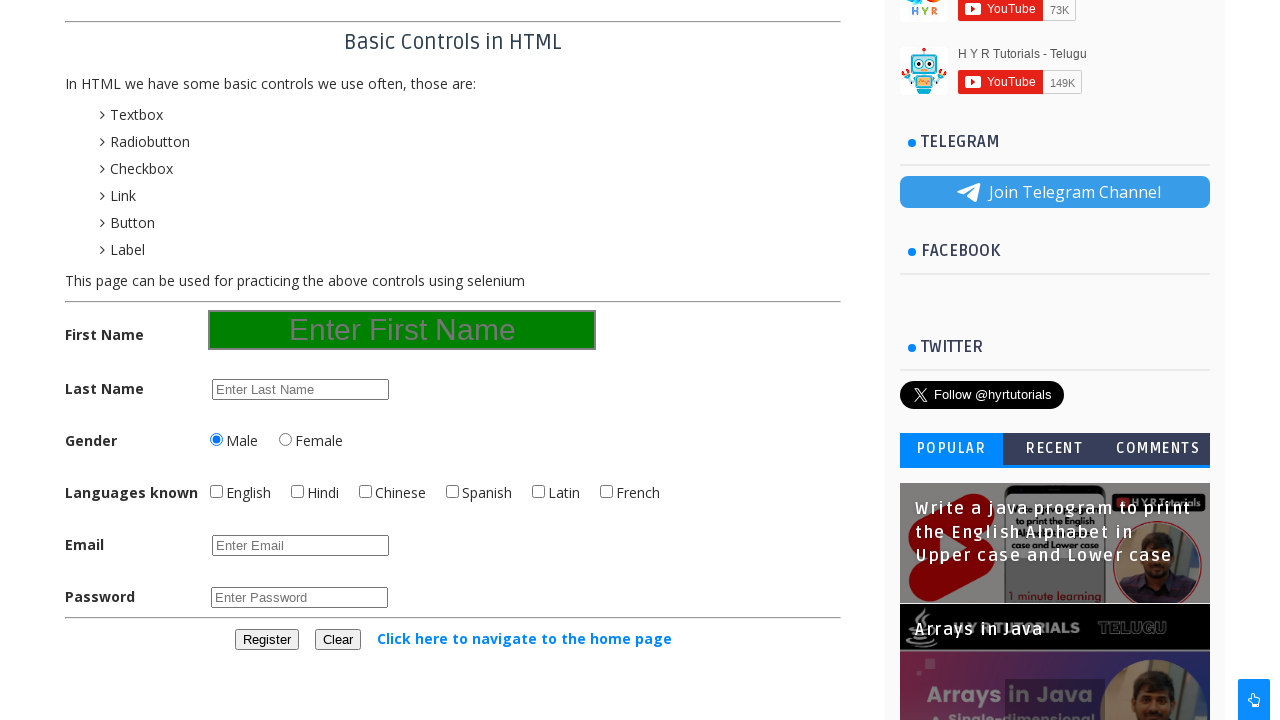

Filled firstName field with 'dinesh kumar' on #firstName
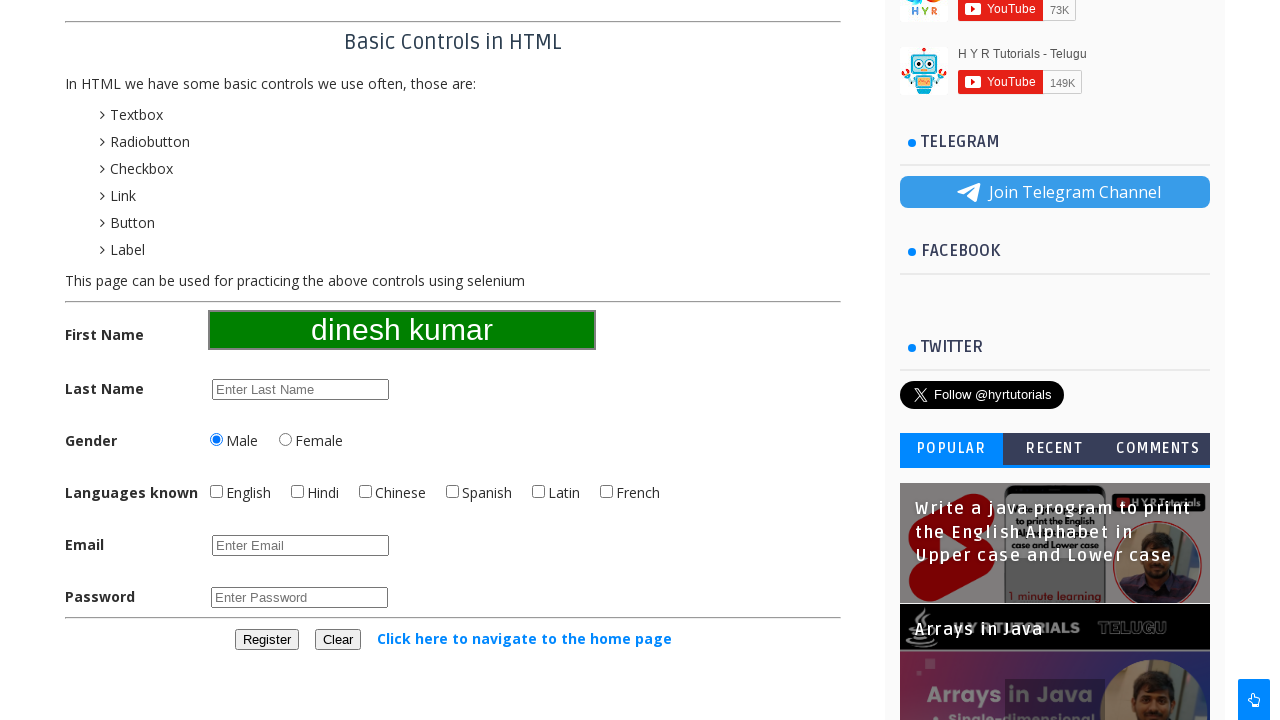

Filled lastName field with 'dinesh kumar' on #lastName
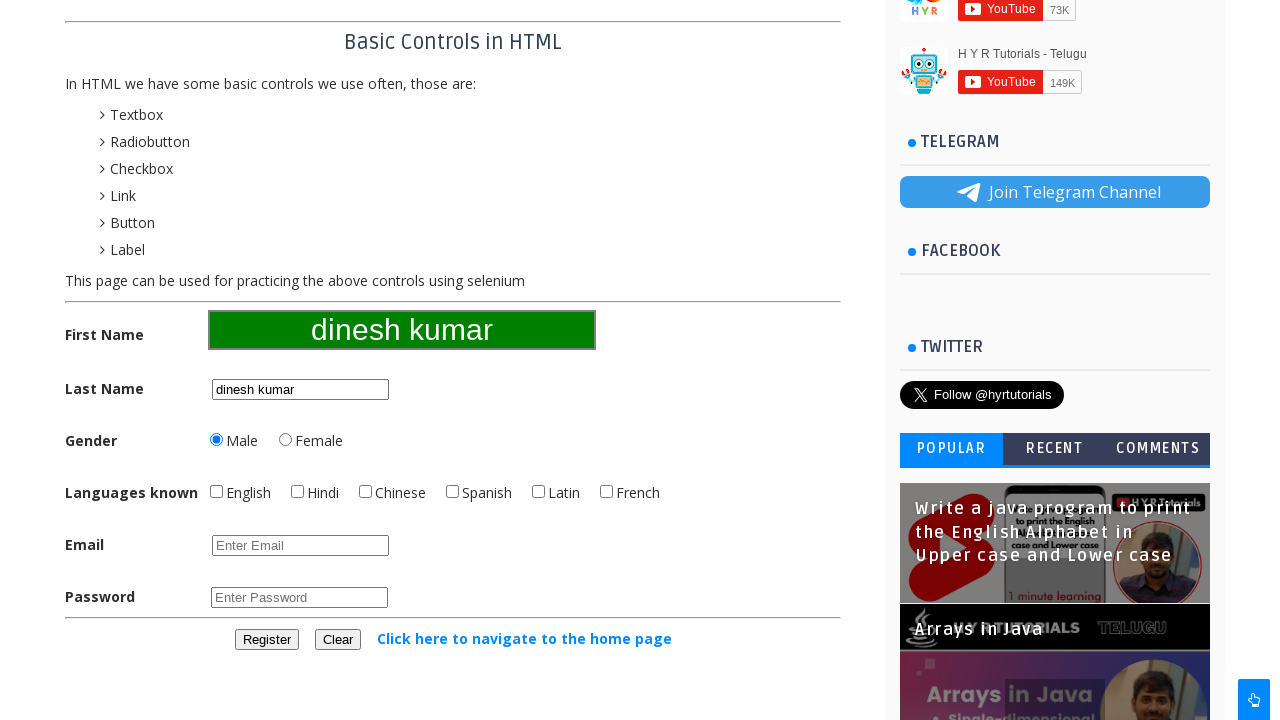

Filled email field with 'dinesh kumar' on #email
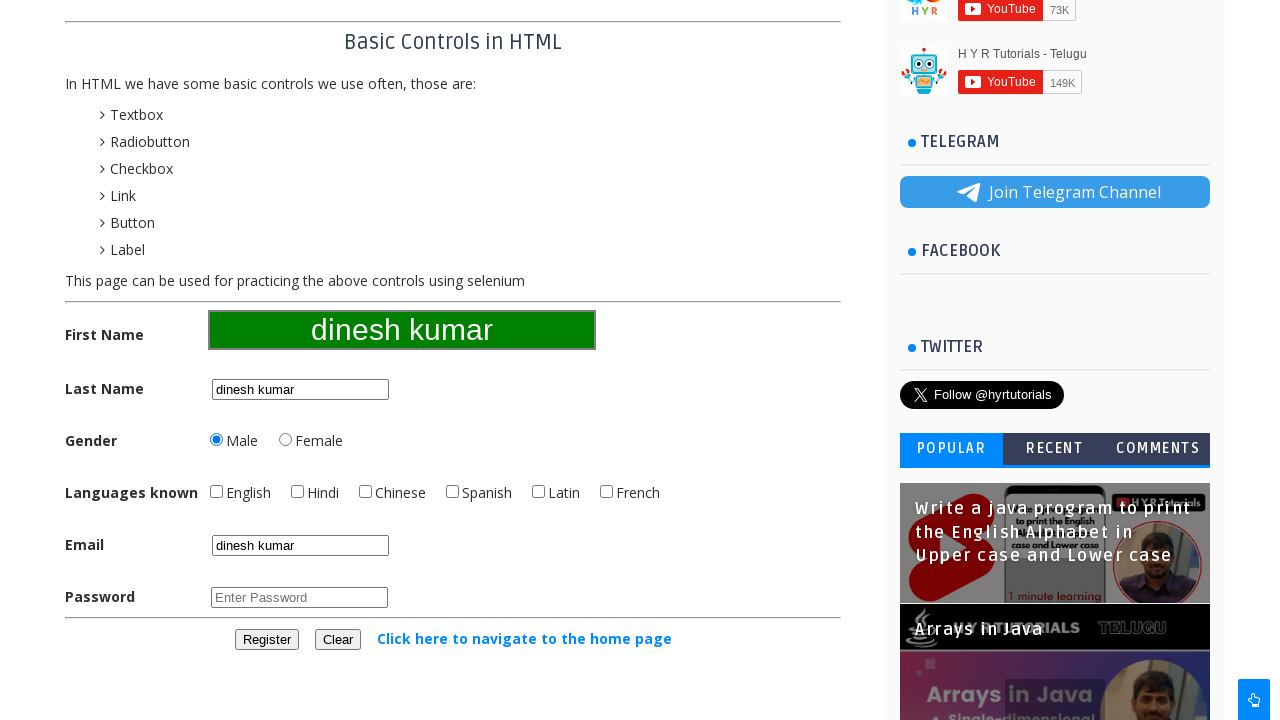

Selected female radio button at (286, 440) on #femalerb
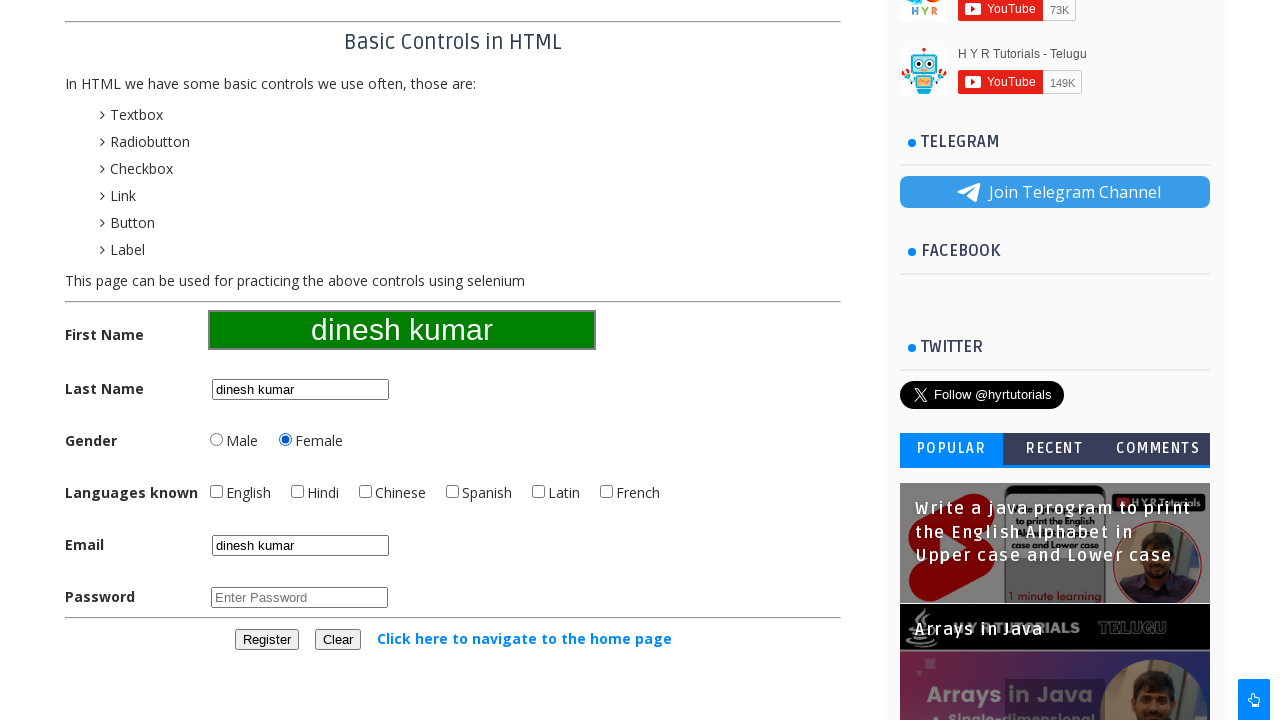

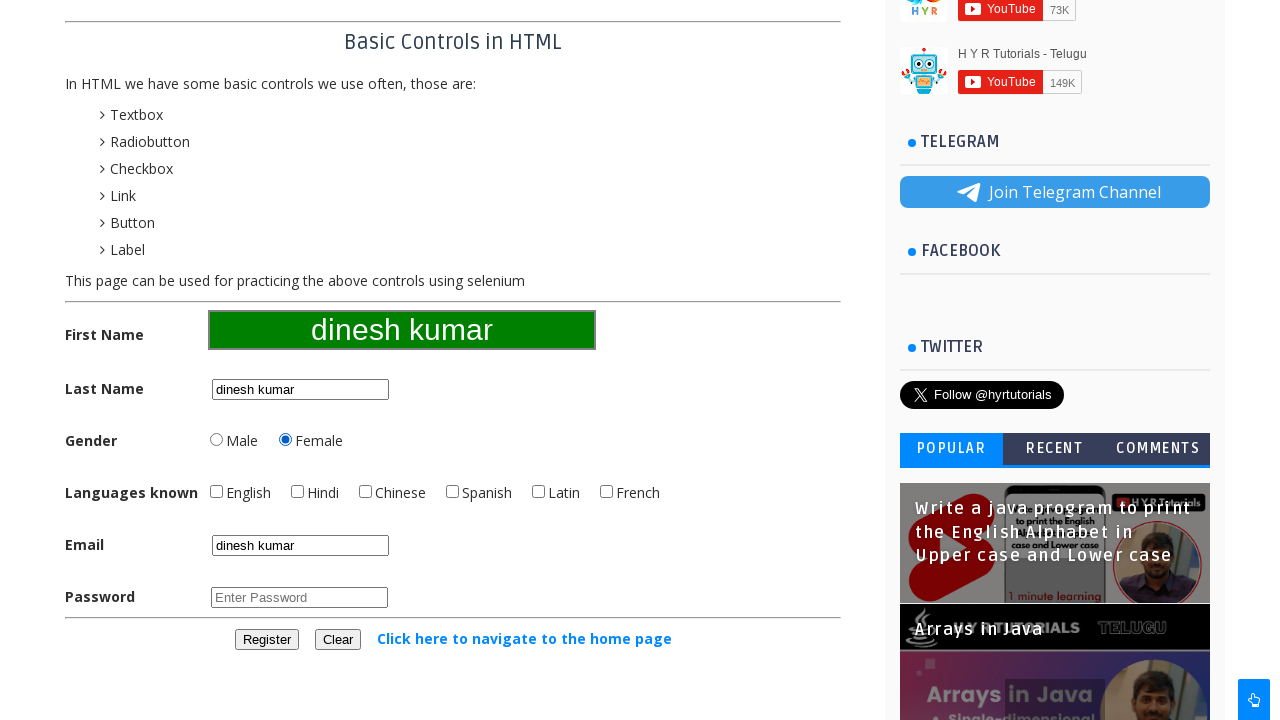